Tests JavaScript alert handling by clicking a button that triggers an alert and then accepting it

Starting URL: https://seleniumautomationpractice.blogspot.com/2018/01/blog-post.html

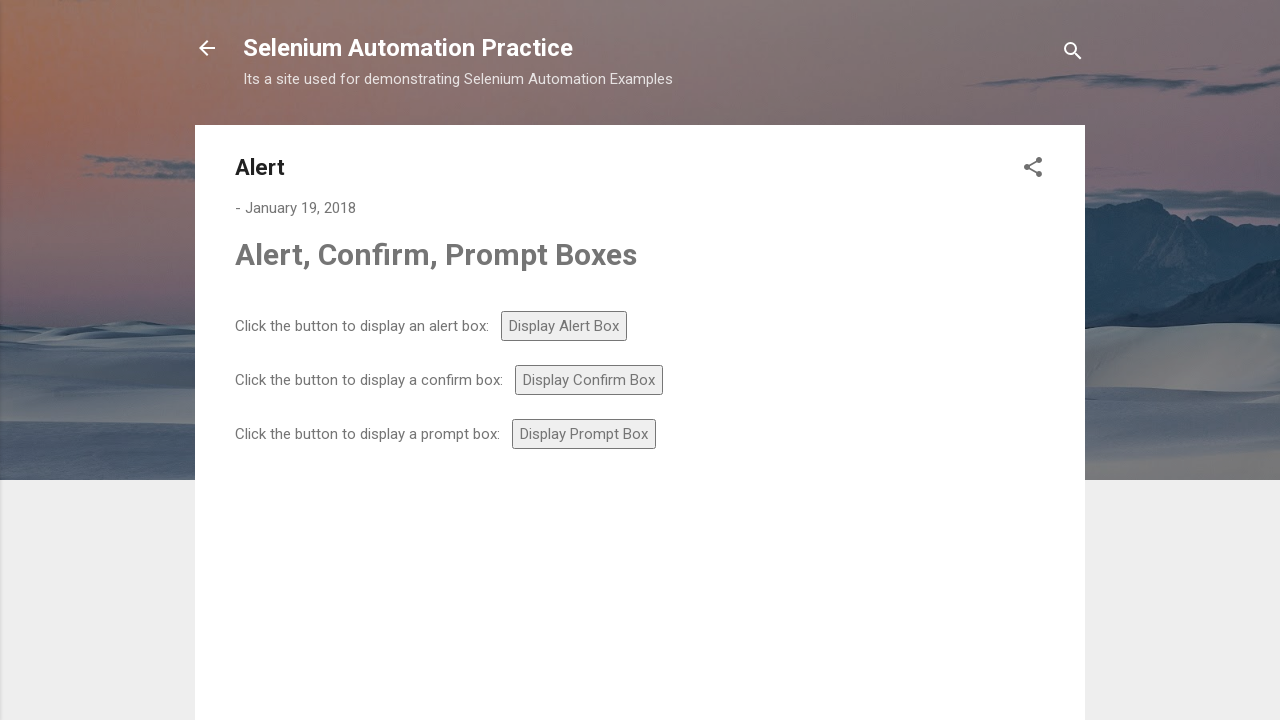

Set up dialog handler to accept JavaScript alerts
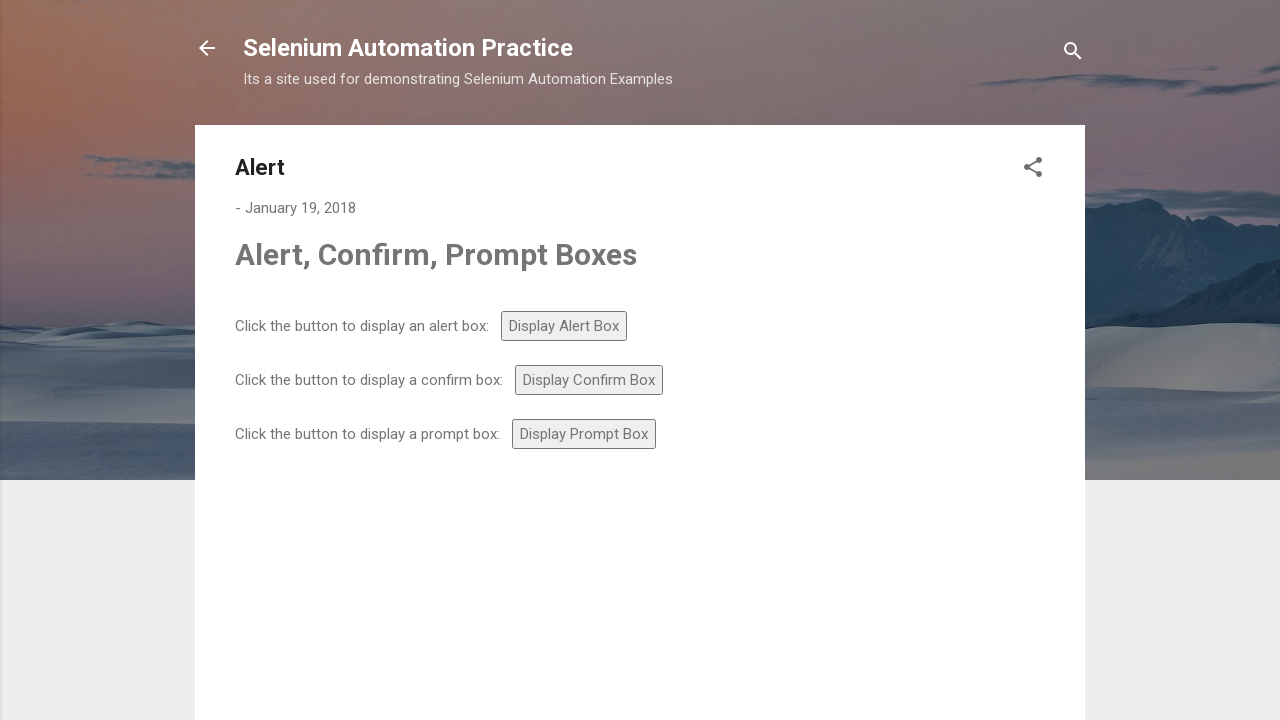

Clicked alert button to trigger JavaScript alert at (564, 326) on #alert
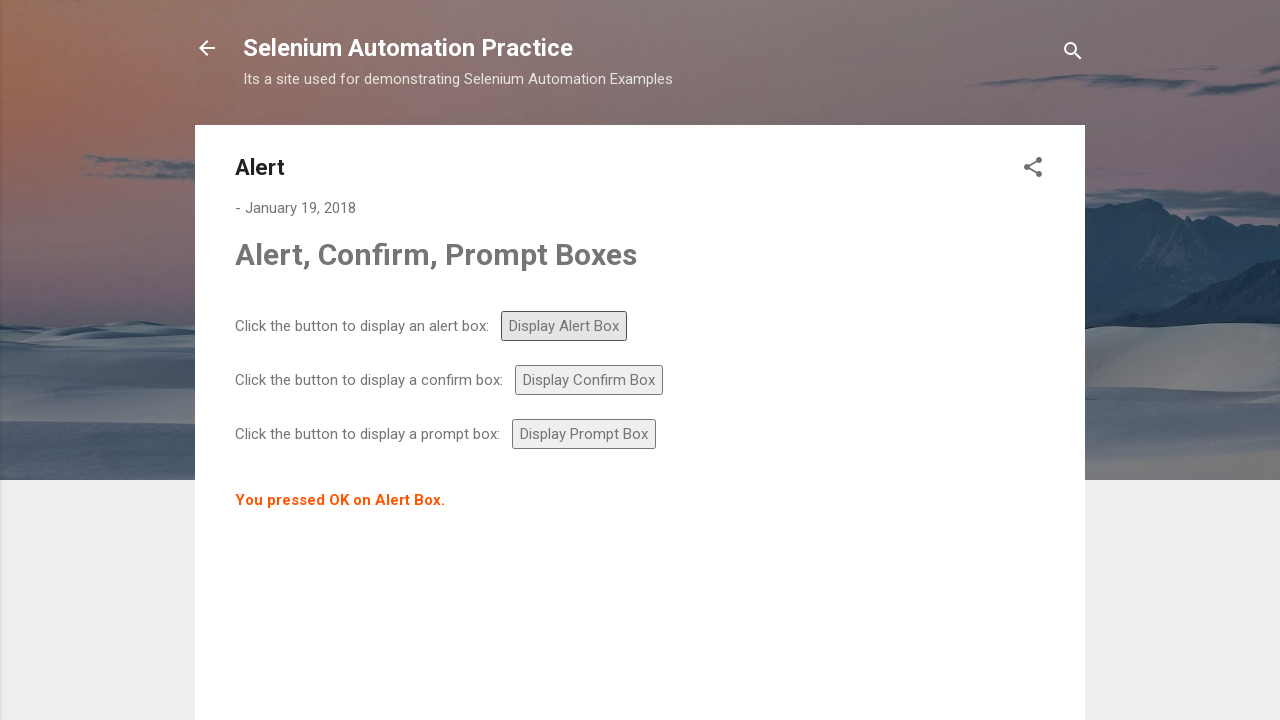

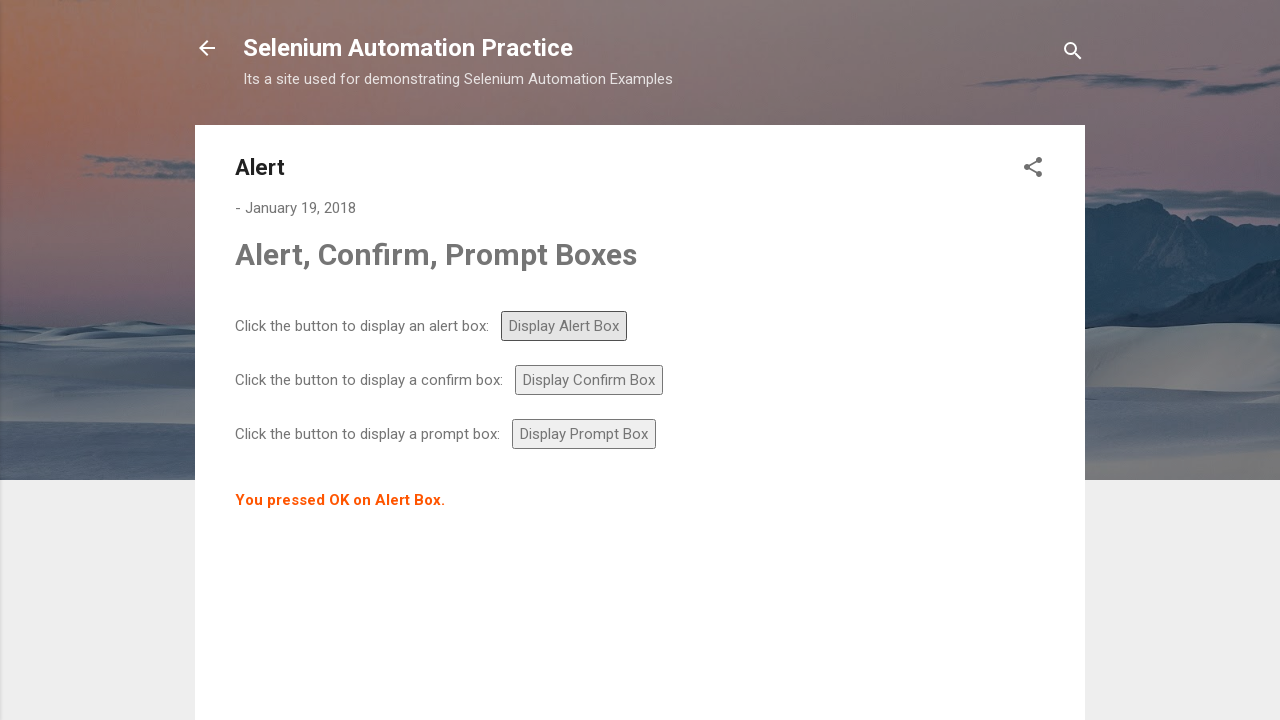